Navigates to the Demoblaze homepage and verifies the page loads successfully

Starting URL: https://www.demoblaze.com/

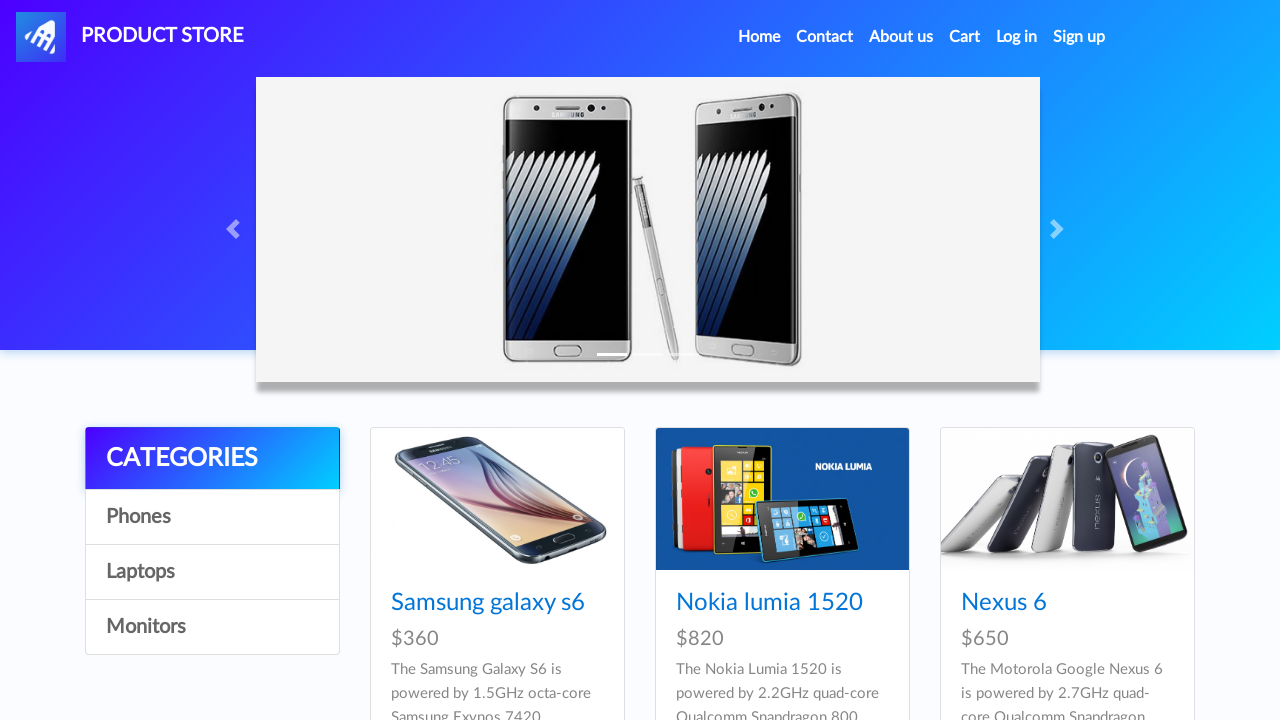

Waited for page DOM to be fully loaded
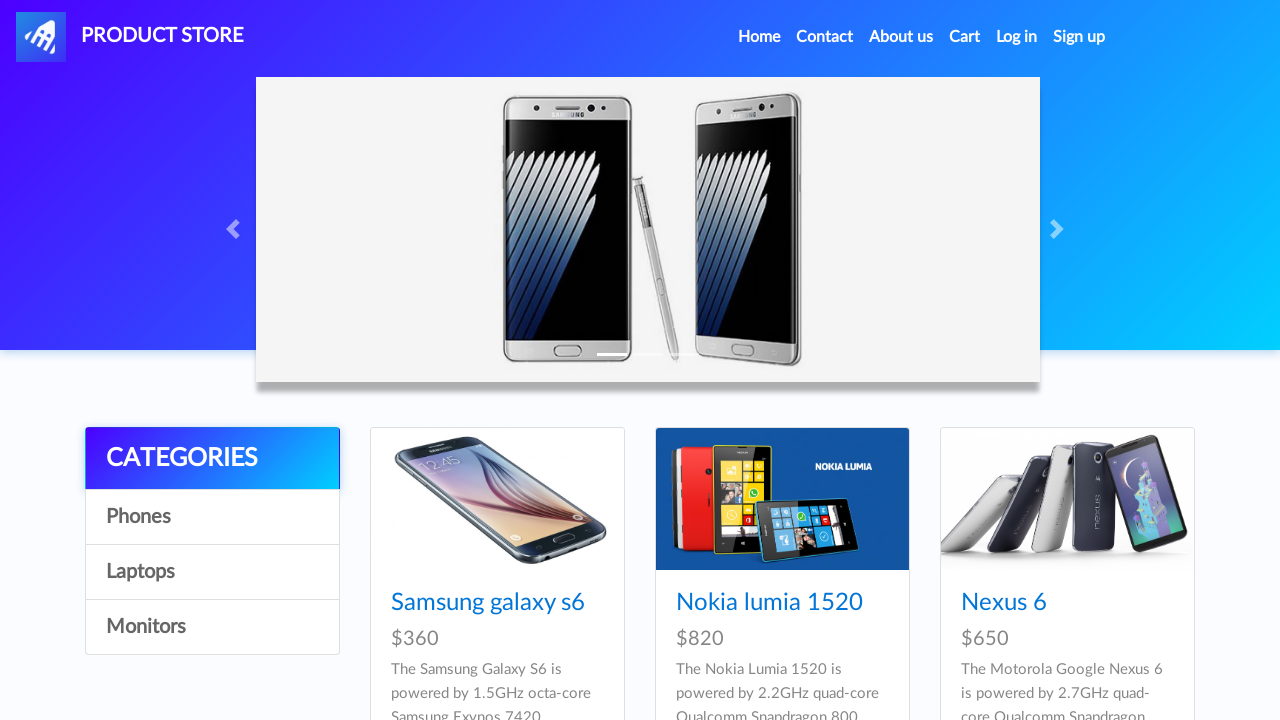

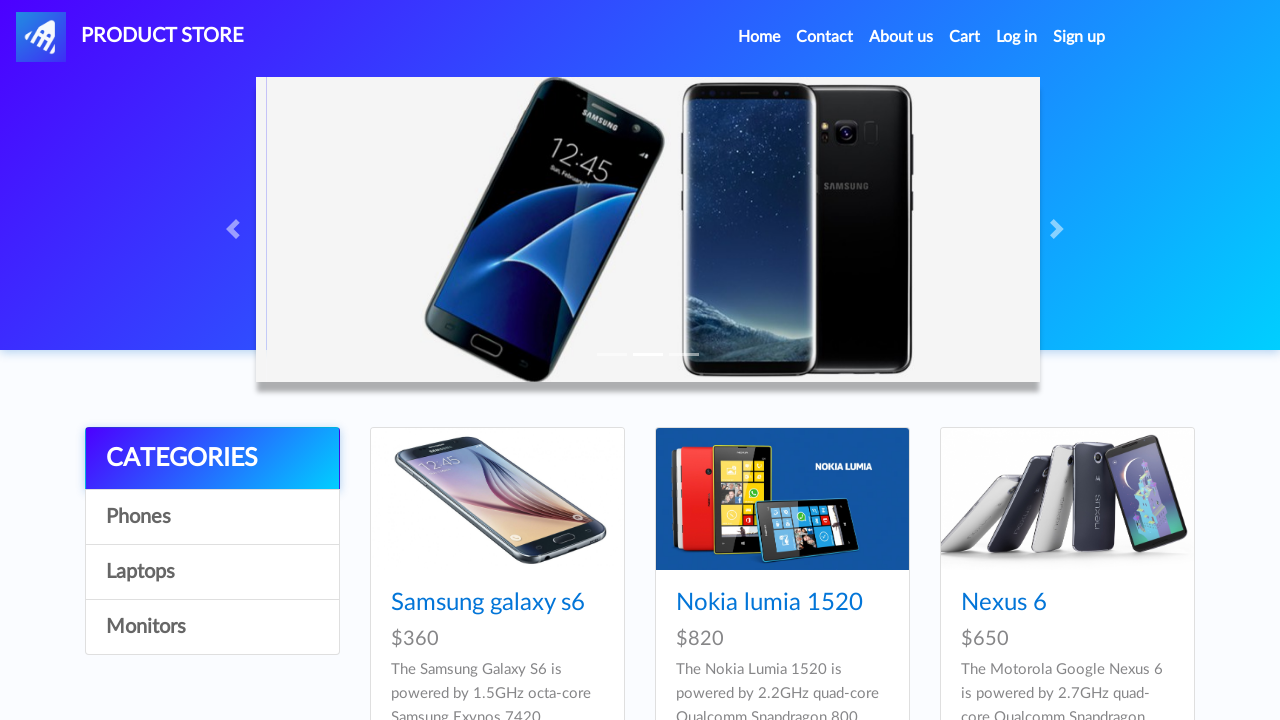